Tests dismissing a JavaScript prompt alert without entering text, verifying that the result shows 'null'

Starting URL: https://the-internet.herokuapp.com/javascript_alerts

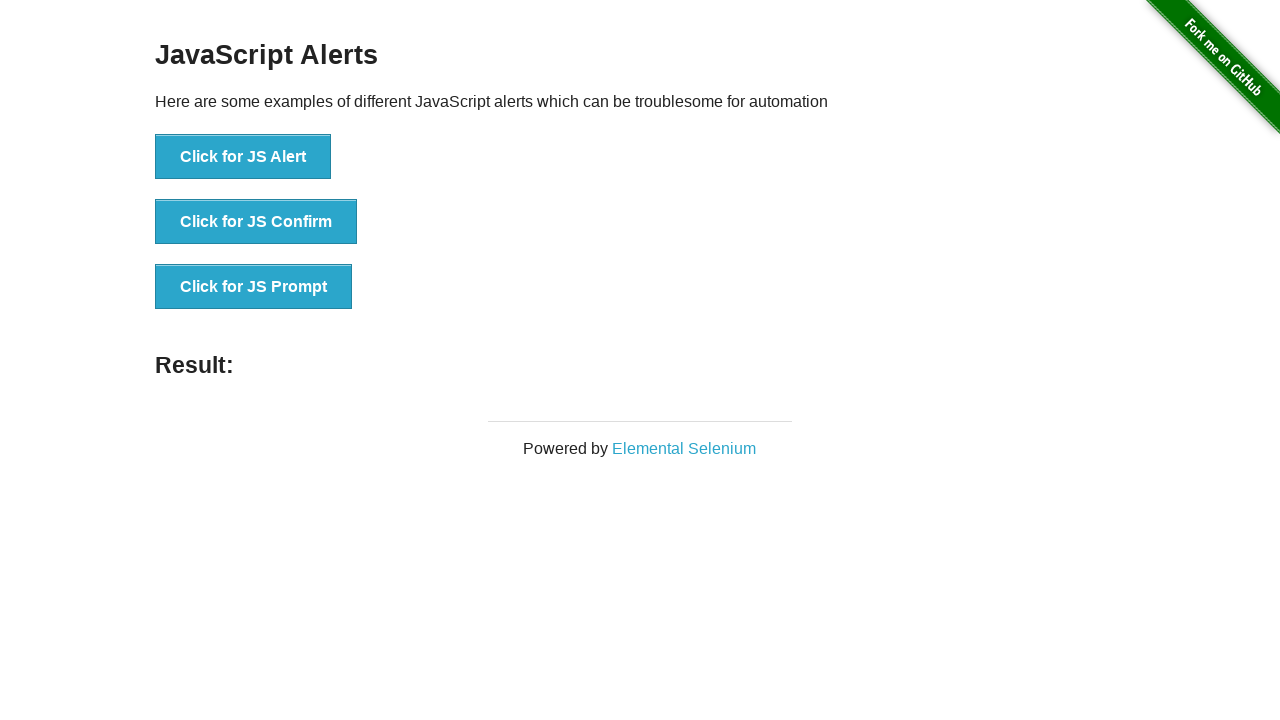

Clicked the JS Prompt button to trigger prompt dialog at (254, 287) on xpath=//button[text()="Click for JS Prompt"]
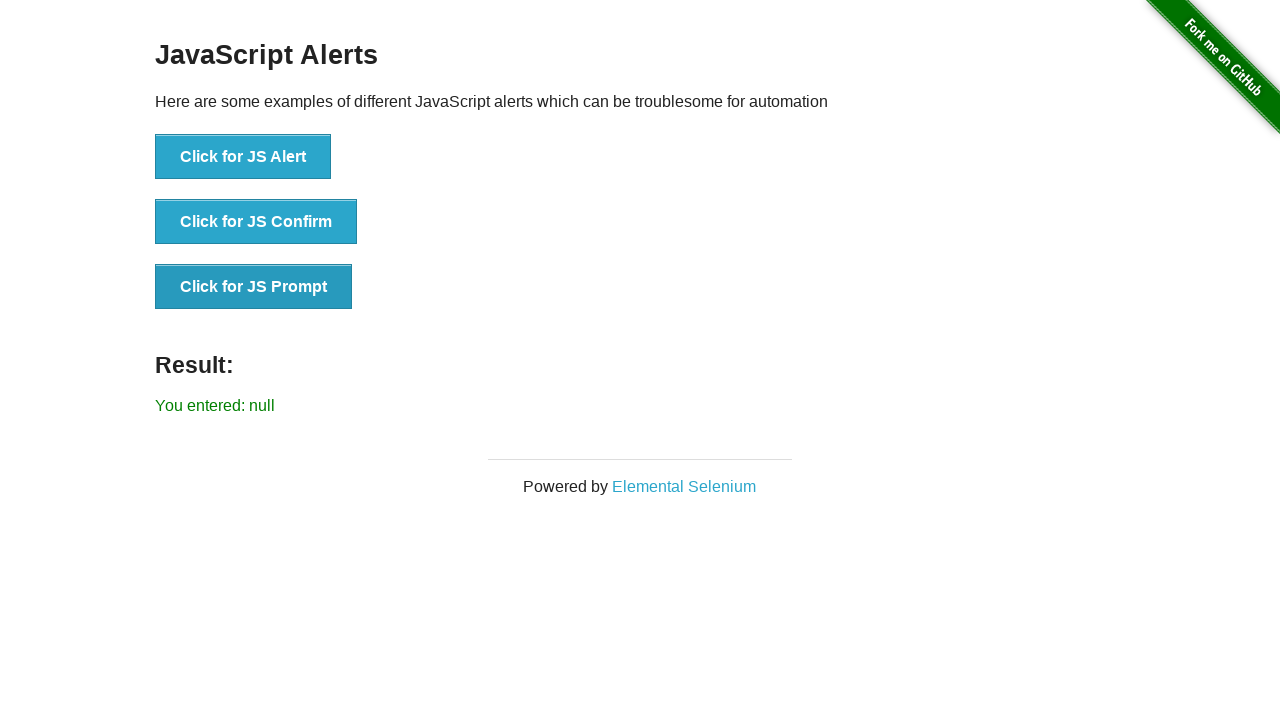

Set up dialog handler to dismiss prompts
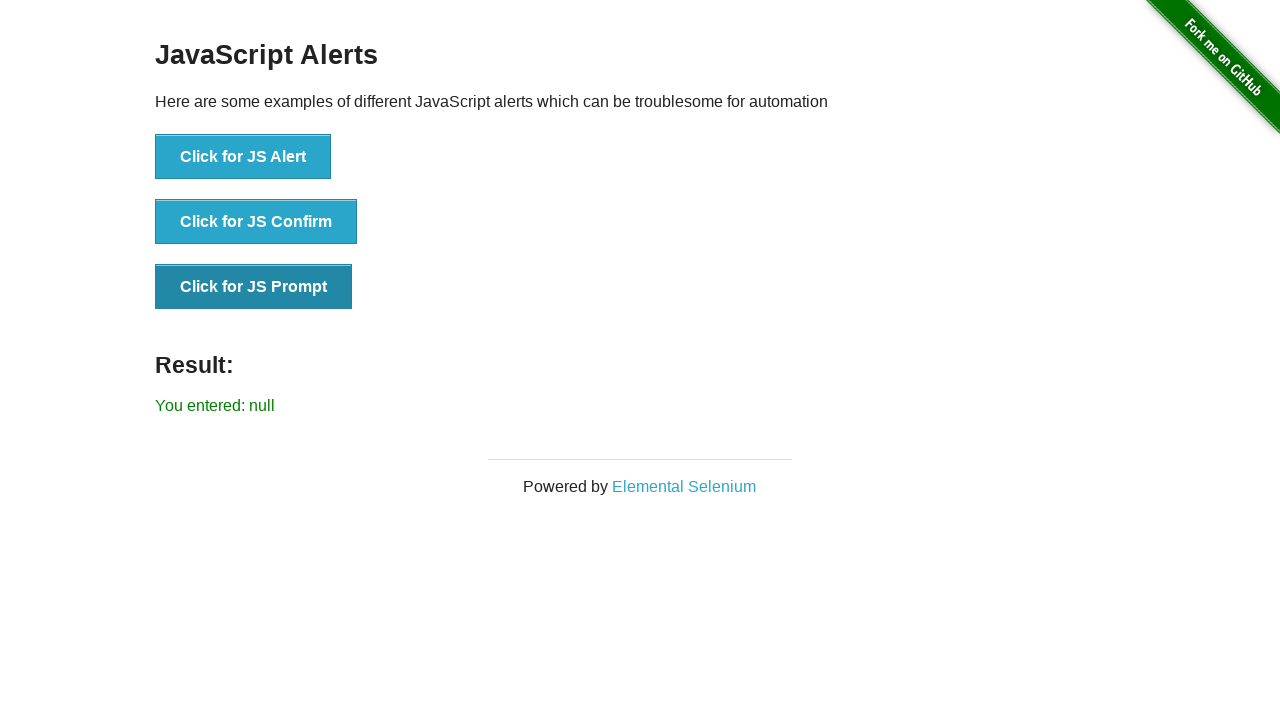

Clicked the JS Prompt button again to trigger prompt with handler active at (254, 287) on xpath=//button[text()="Click for JS Prompt"]
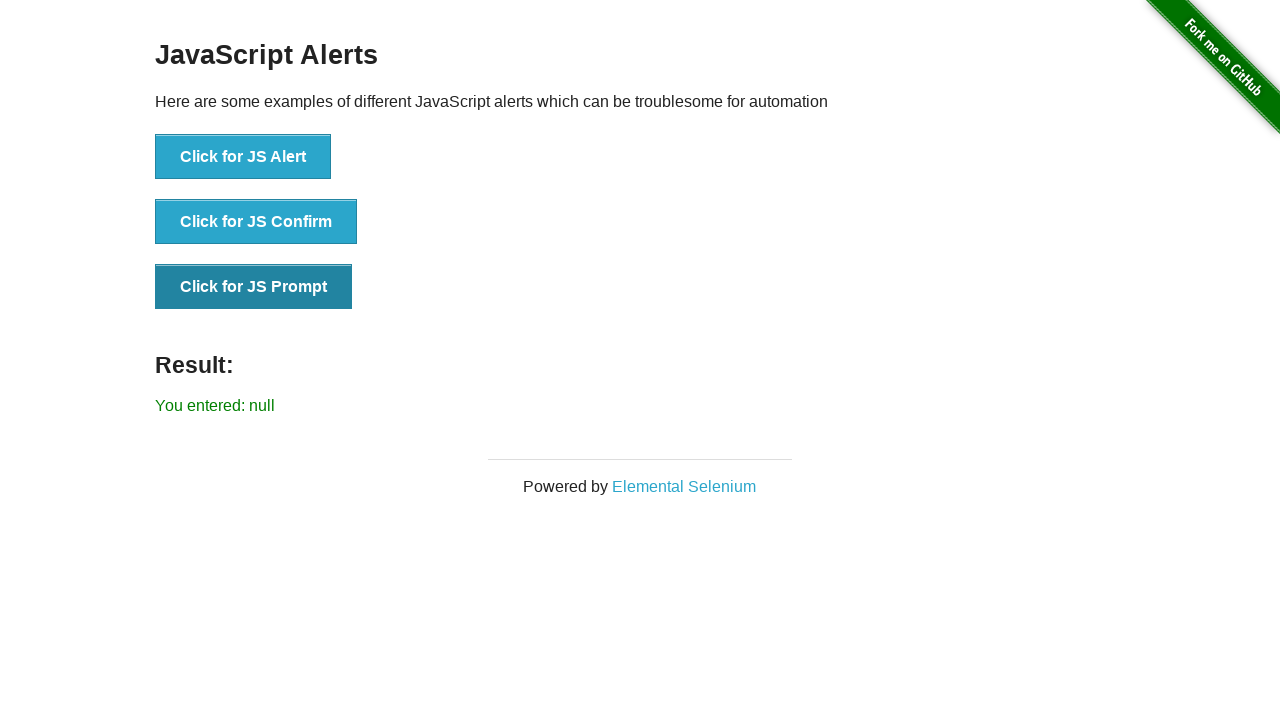

Retrieved result text from result element
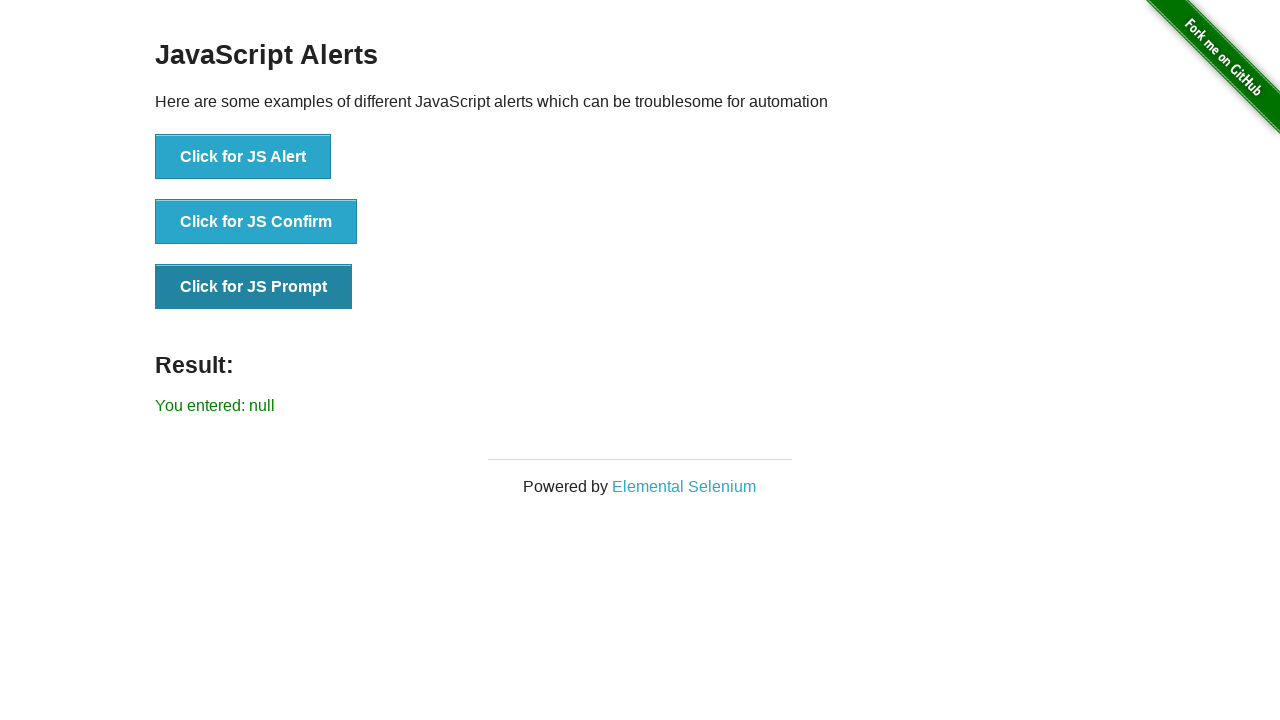

Verified result text equals 'You entered: null' confirming prompt was dismissed without text input
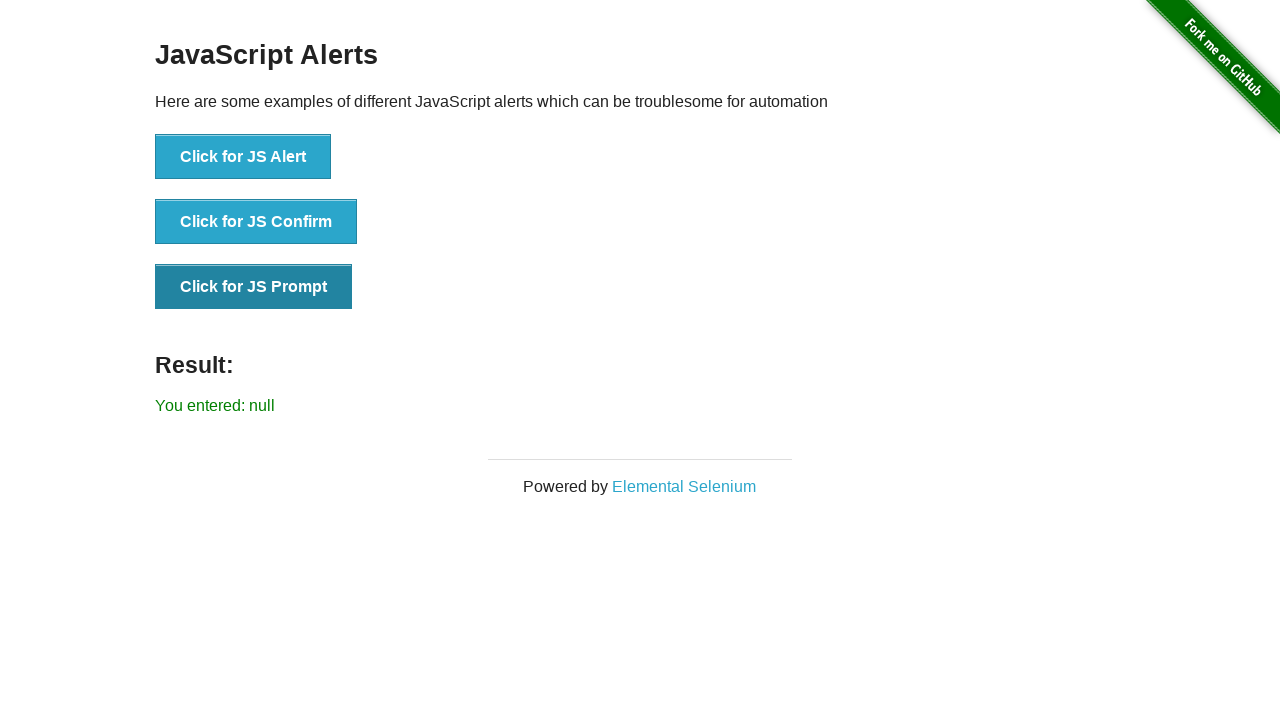

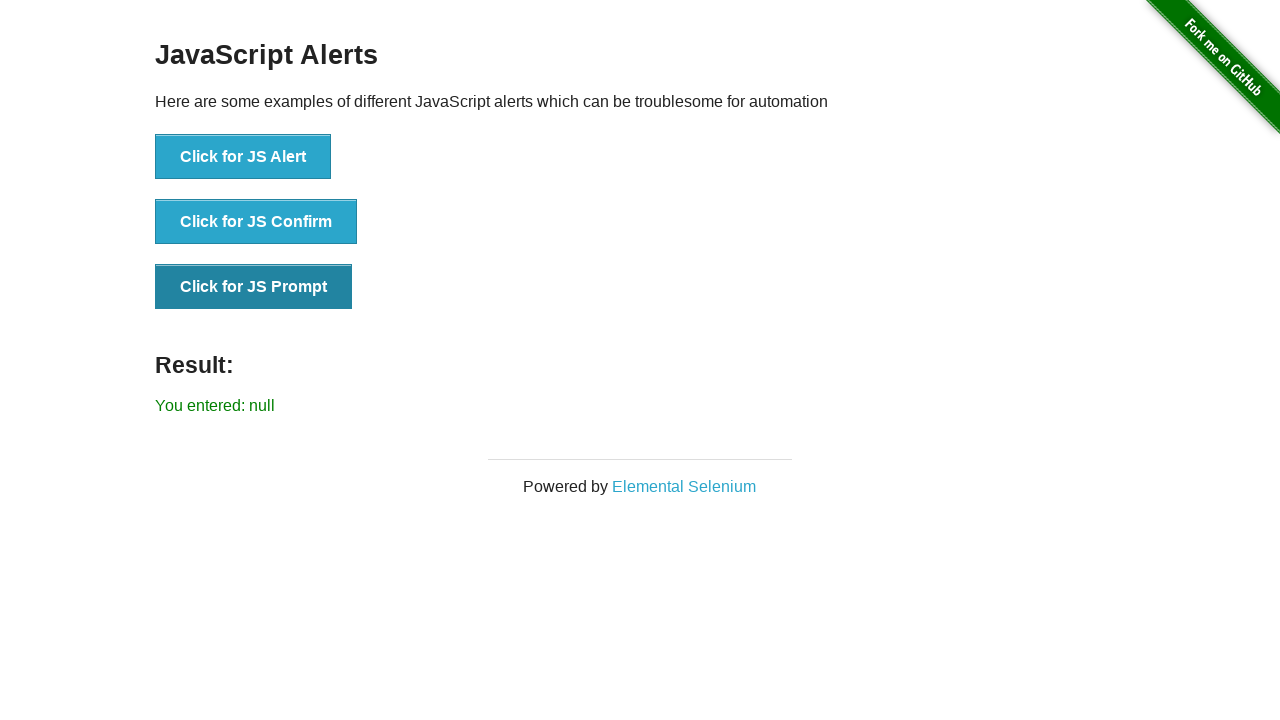